Tests browser navigation methods by navigating between pages and using back, forward, and refresh functions

Starting URL: https://demoblaze.com/prod.html?idp_=1

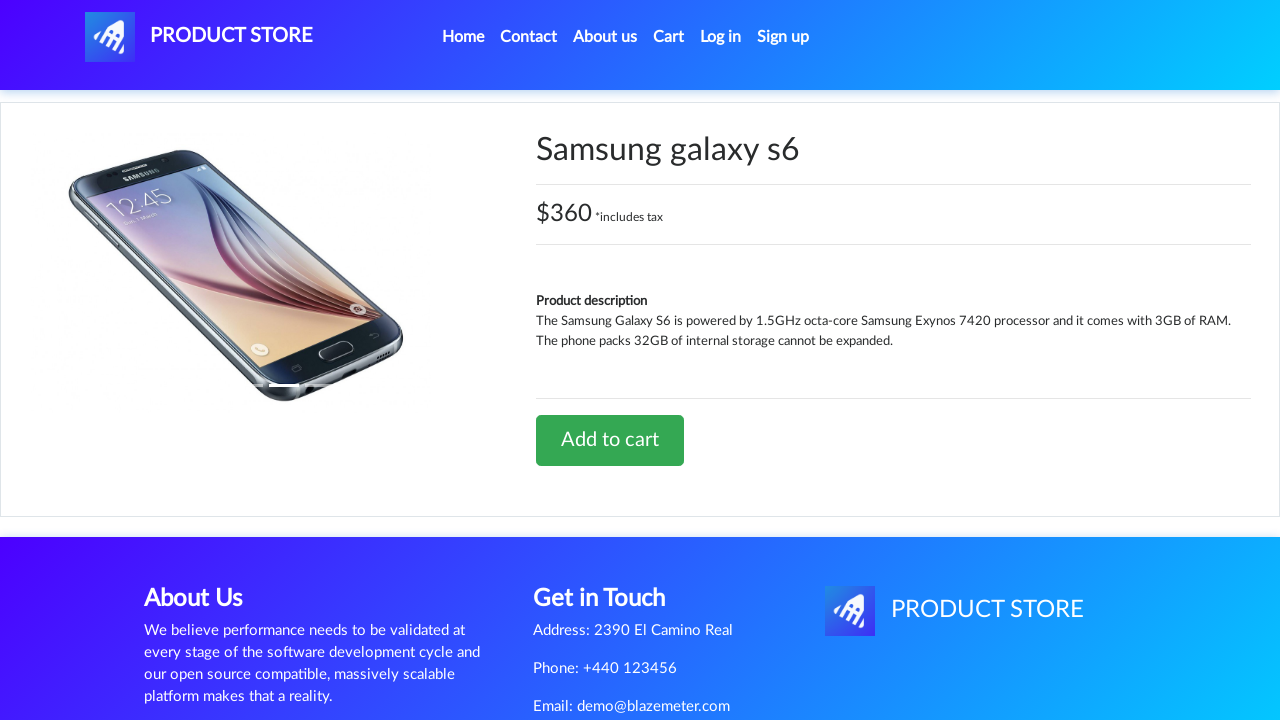

Navigated to https://testautomationpractice.blogspot.com/
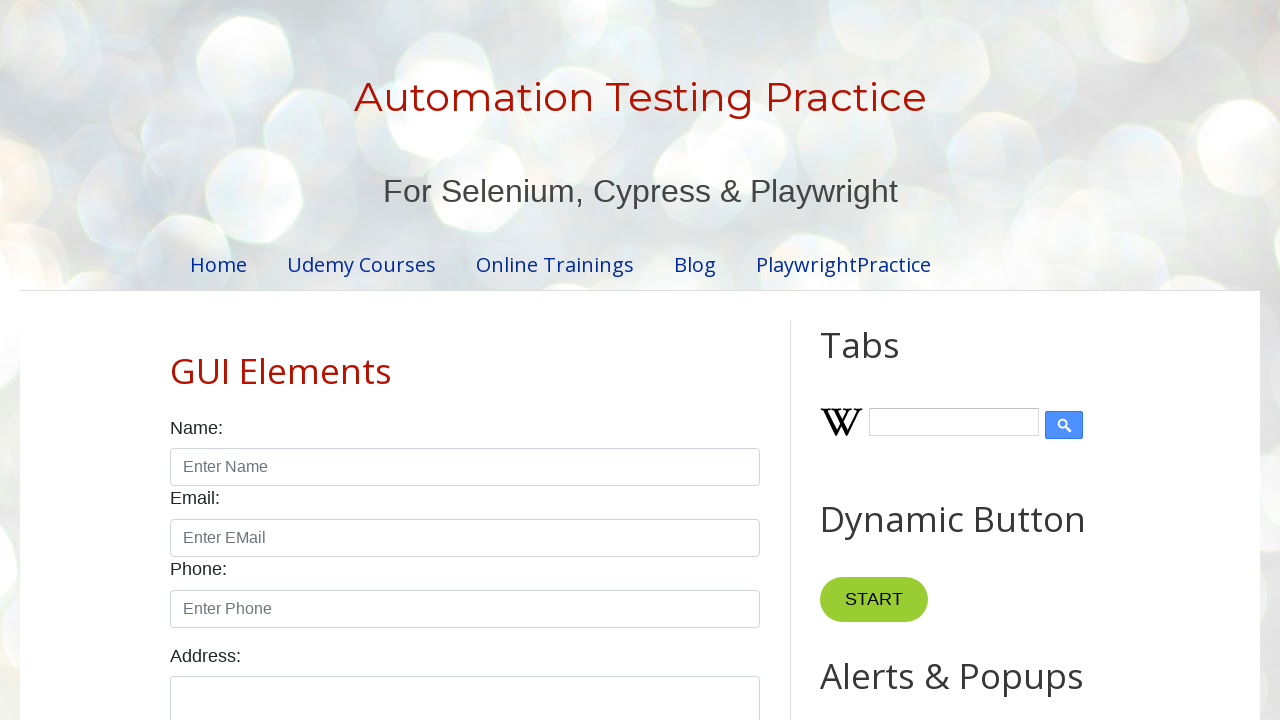

Navigated back to previous page (https://demoblaze.com/prod.html?idp_=1)
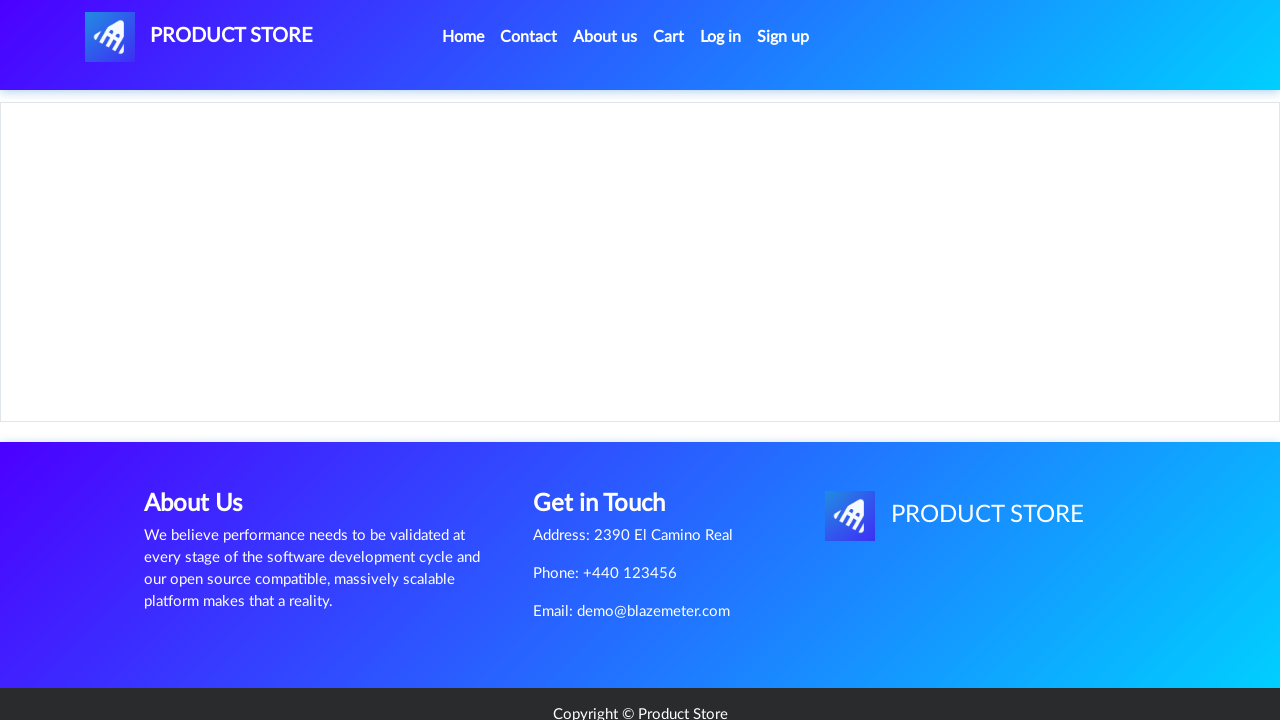

Navigated forward to https://testautomationpractice.blogspot.com/
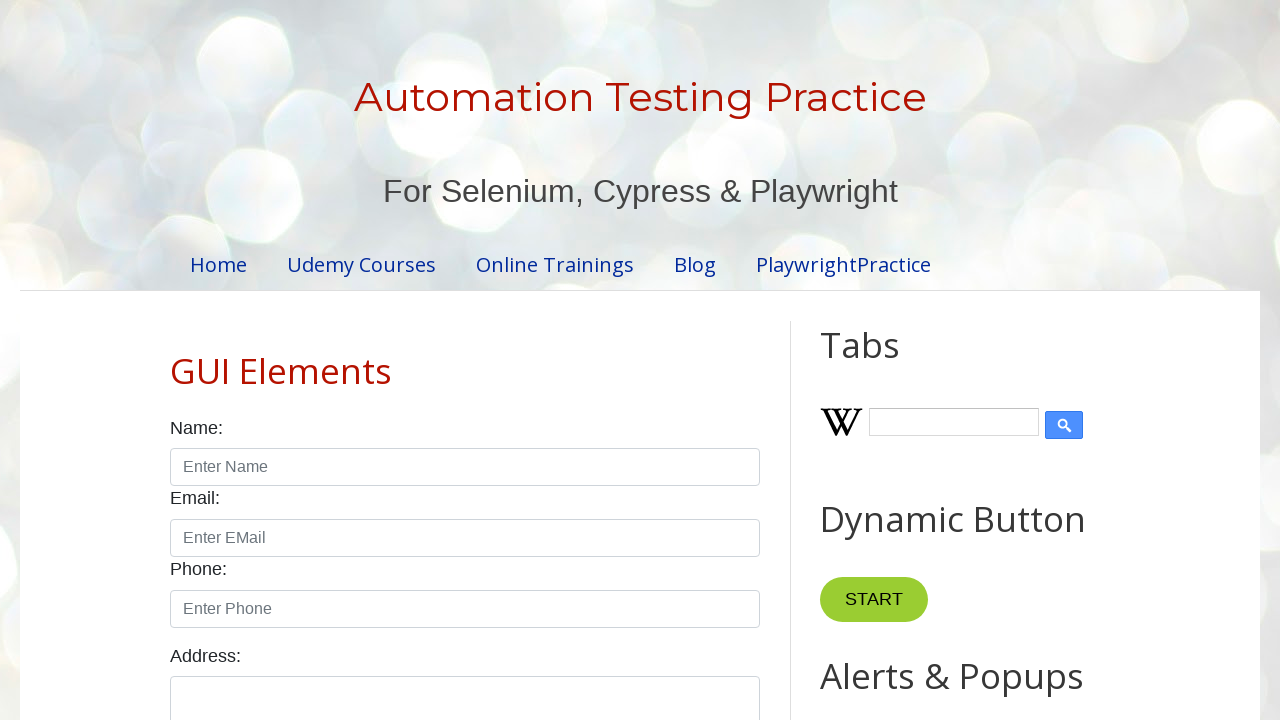

Refreshed the current page
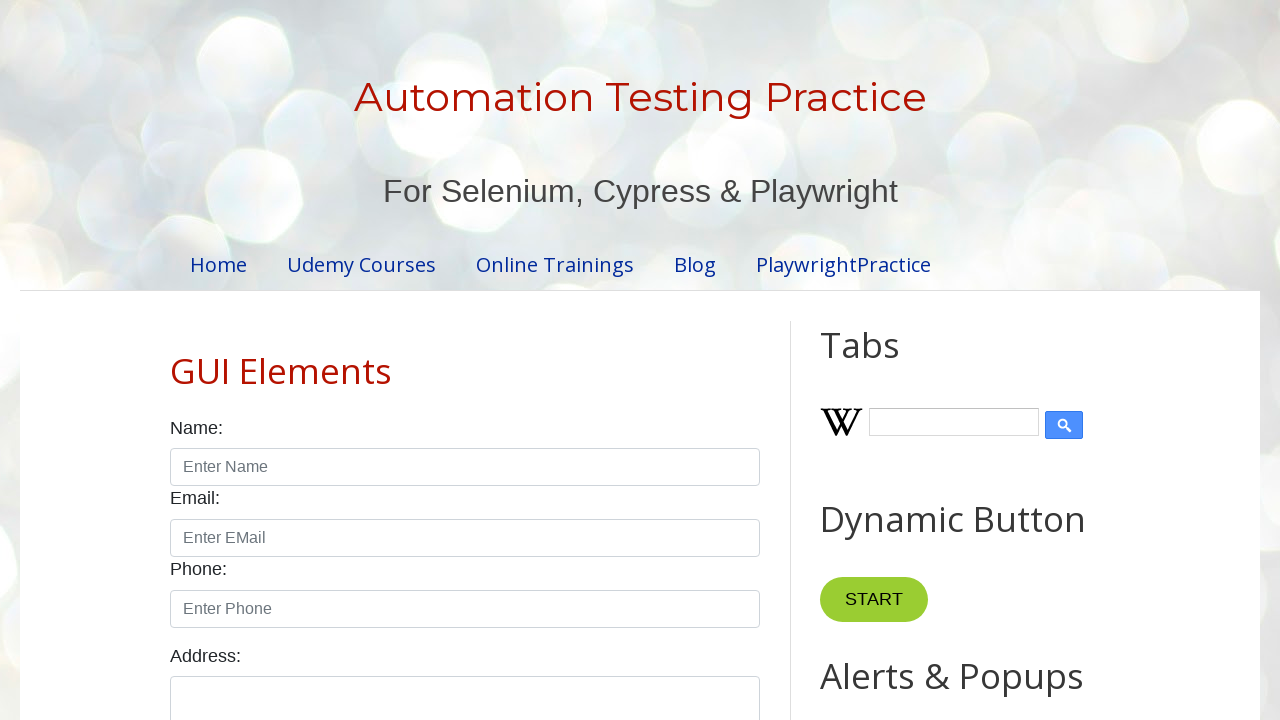

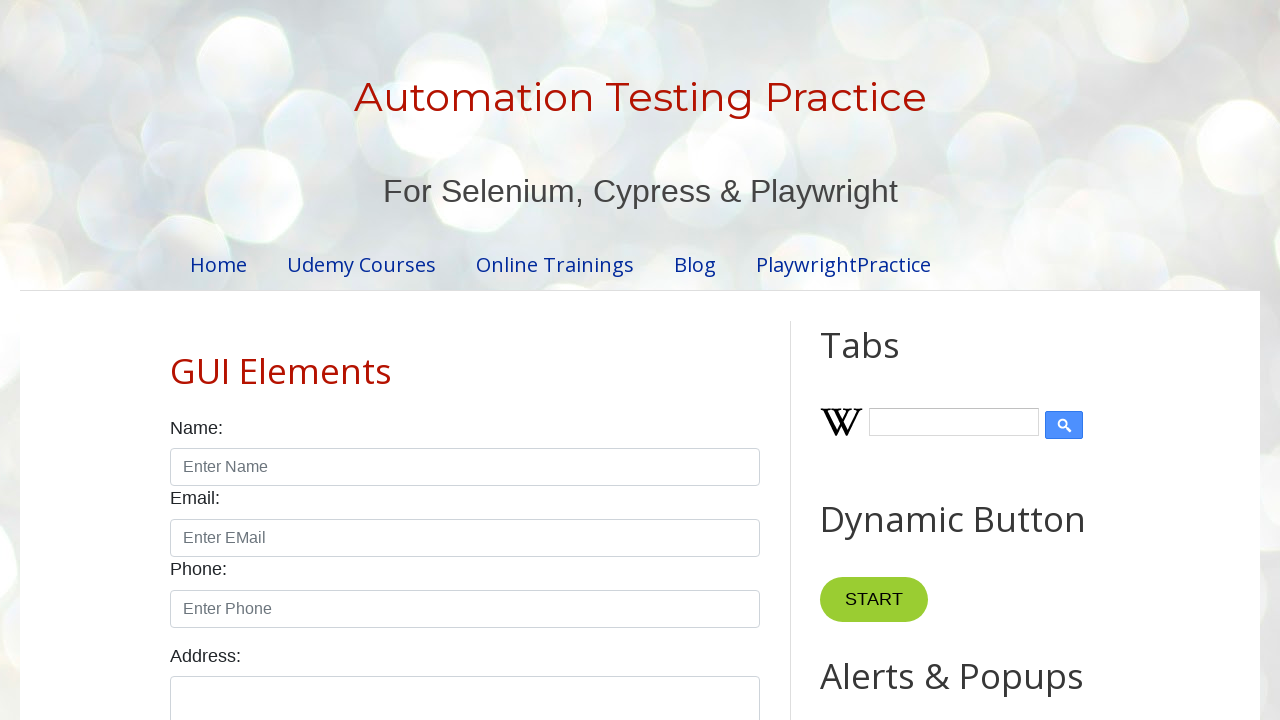